Tests checkbox functionality on a mortgage calculator page by verifying checkbox states and toggling the checkbox

Starting URL: https://www.calculator.net/mortgage-calculator.html

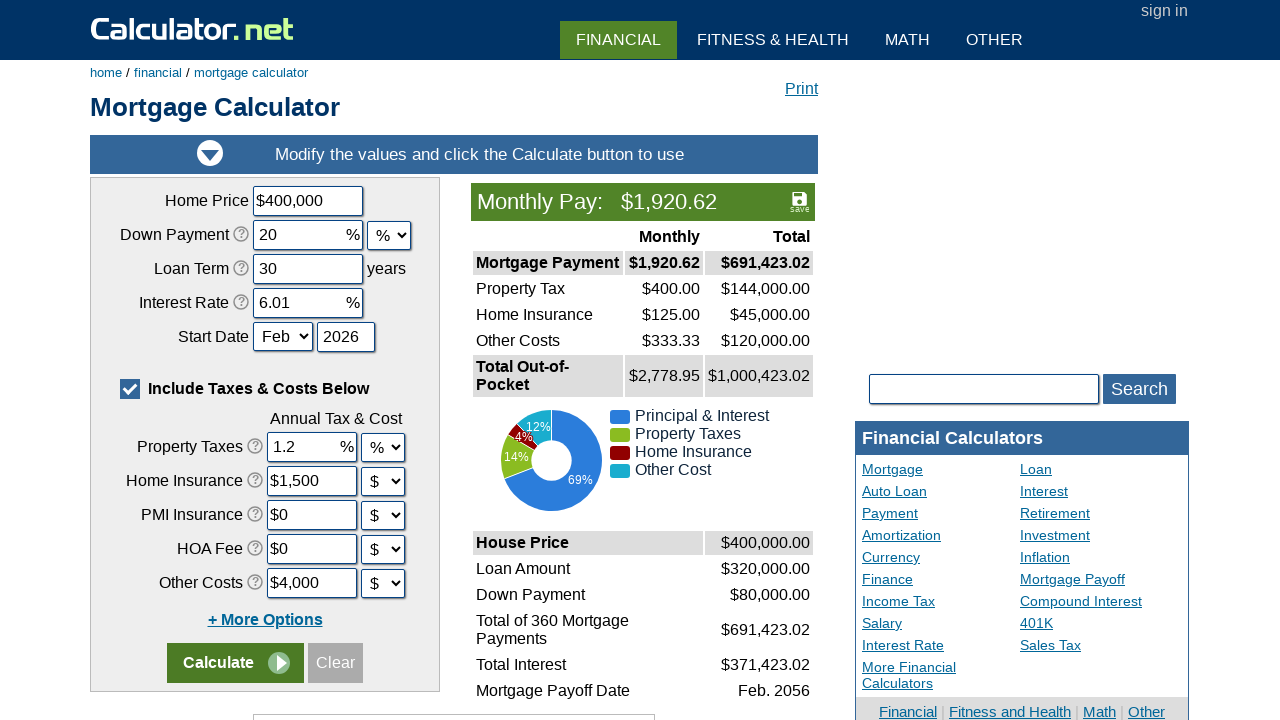

Located checkbox element by XPath
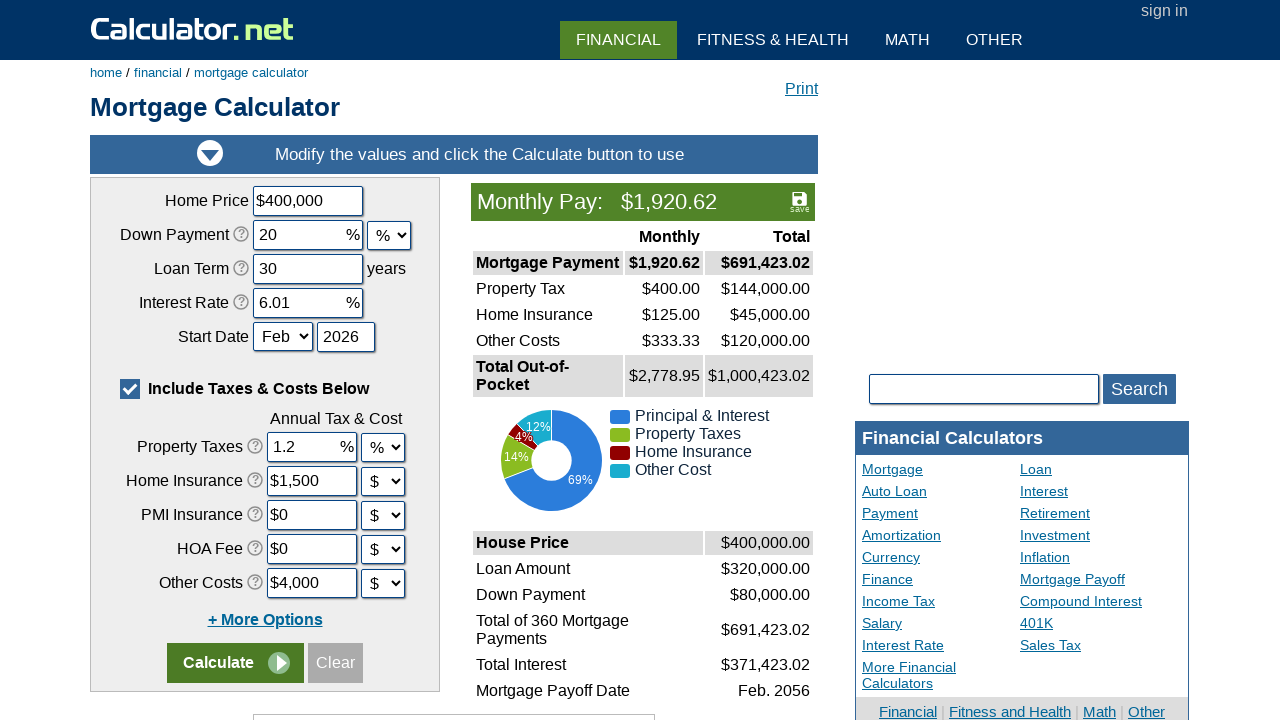

Located checkbox input element by XPath
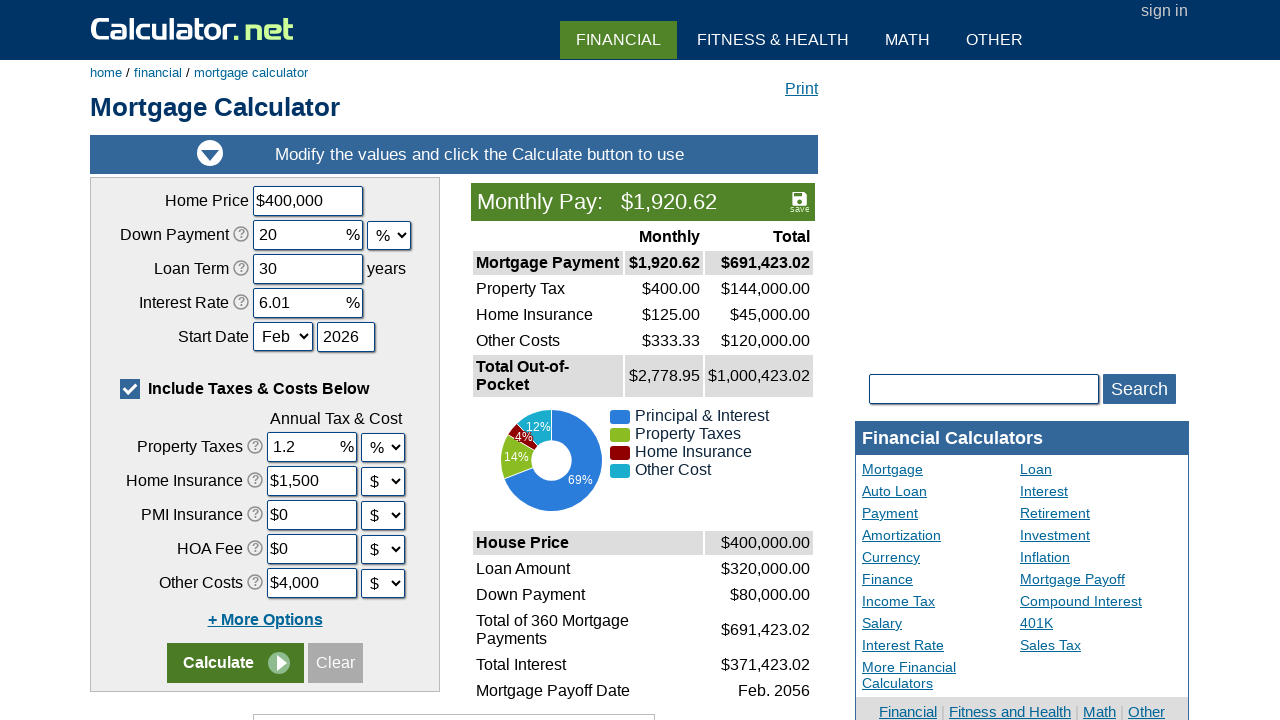

Verified checkbox is visible
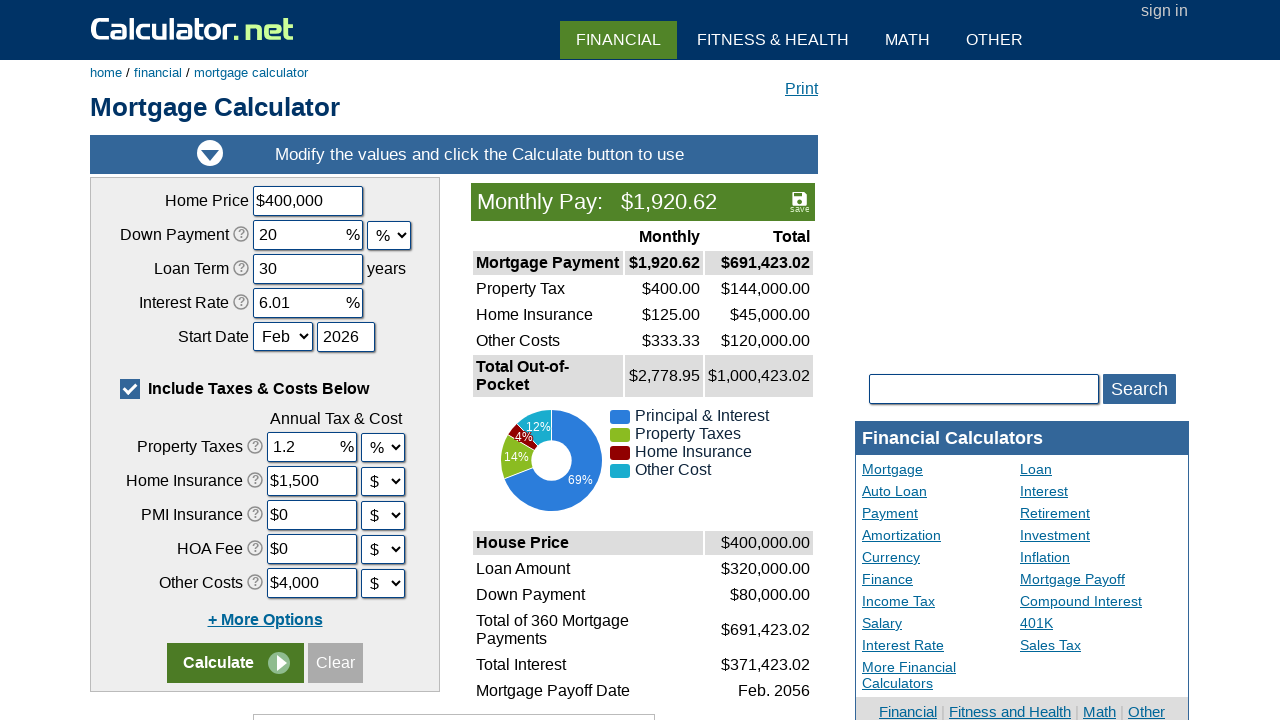

Verified checkbox is enabled
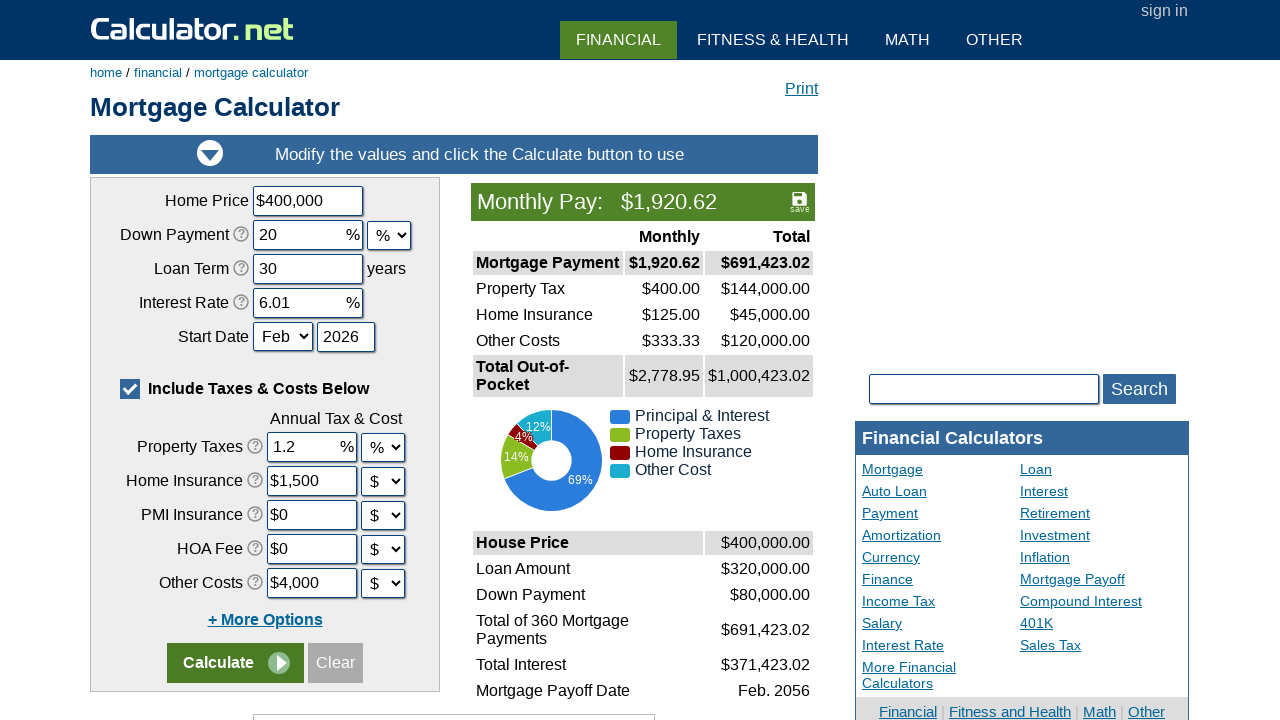

Checked initial checkbox state: True
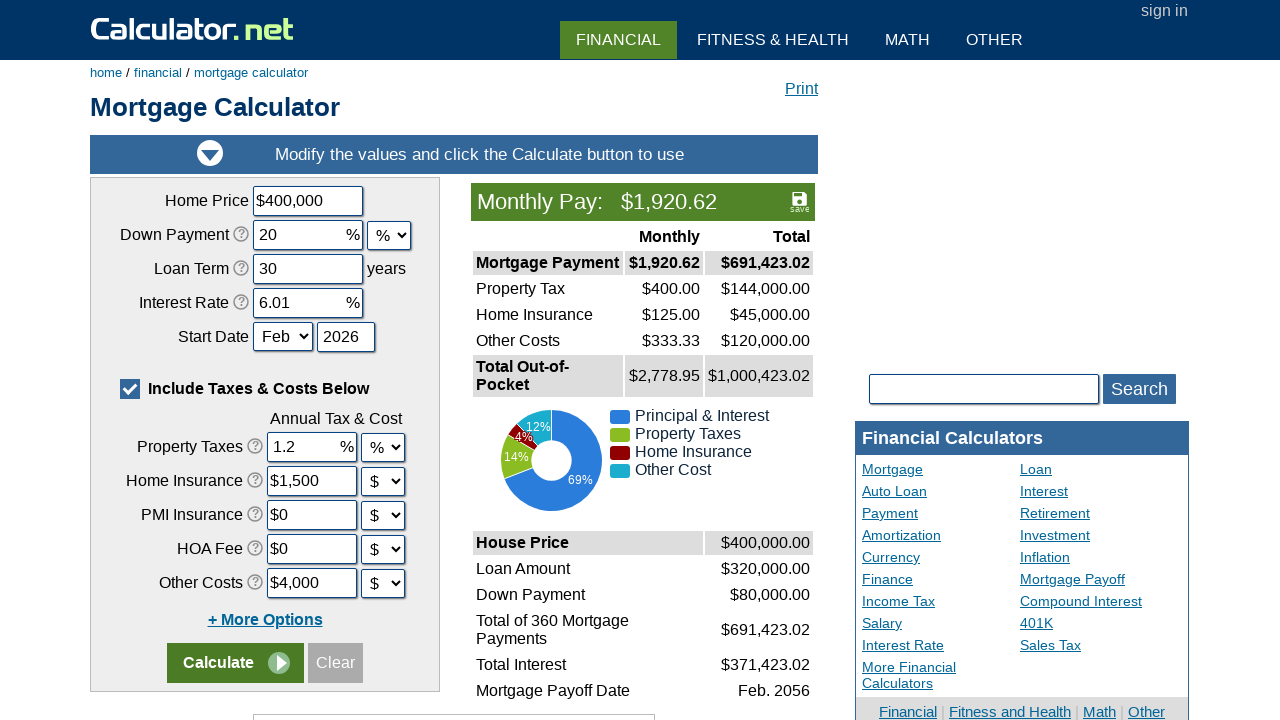

Clicked checkbox to toggle its state at (130, 389) on xpath=//*[@id='content']/div[4]/div/form/table/tbody/tr[6]/td/label/span
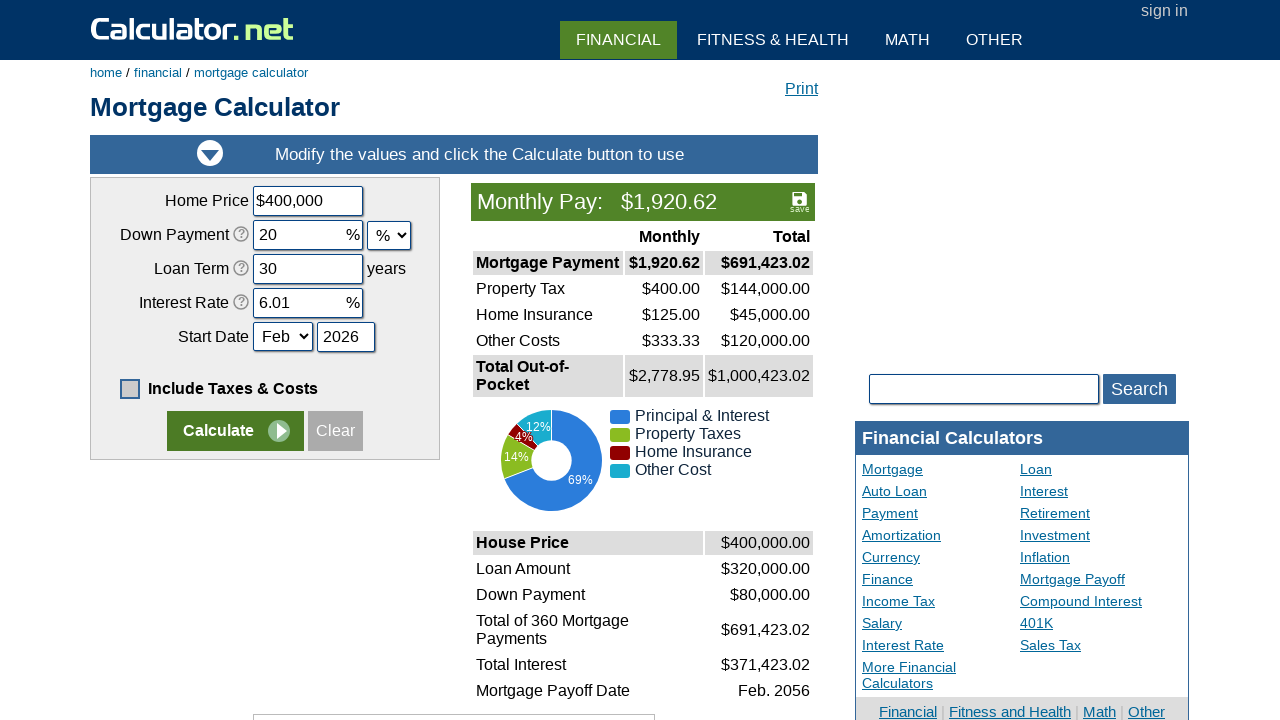

Checked final checkbox state: False
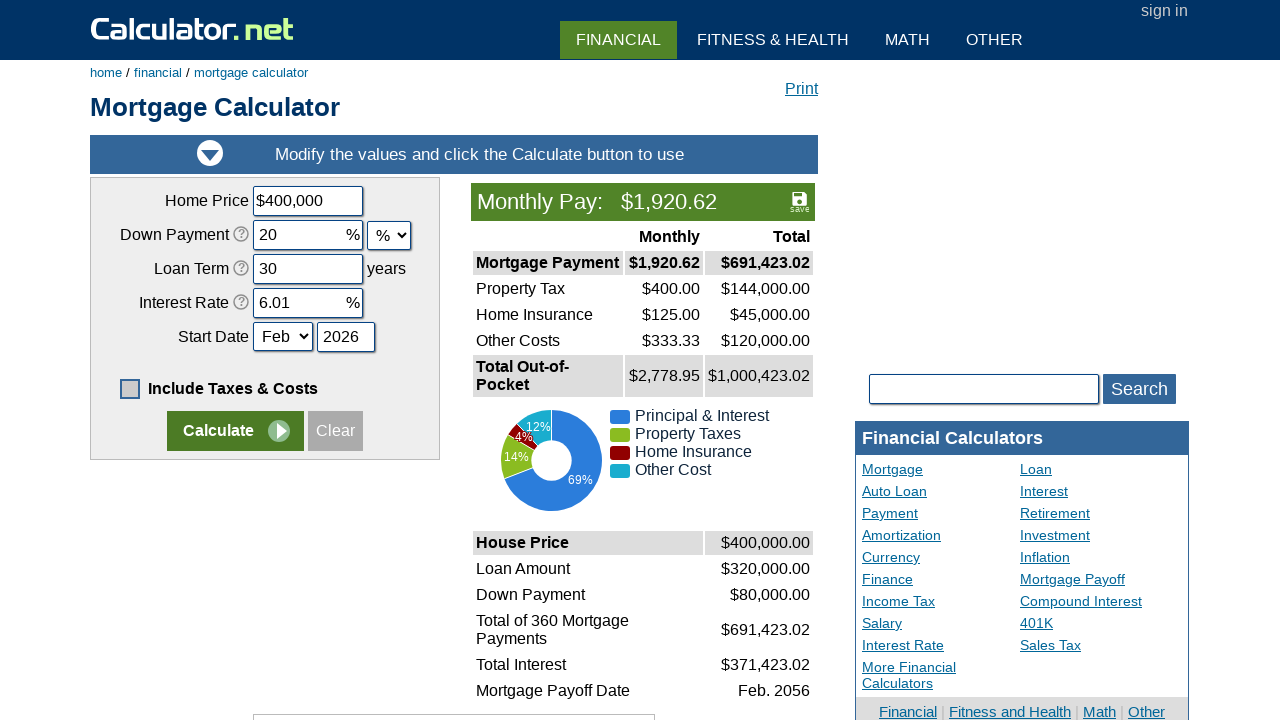

Verified checkbox state changed from initial state
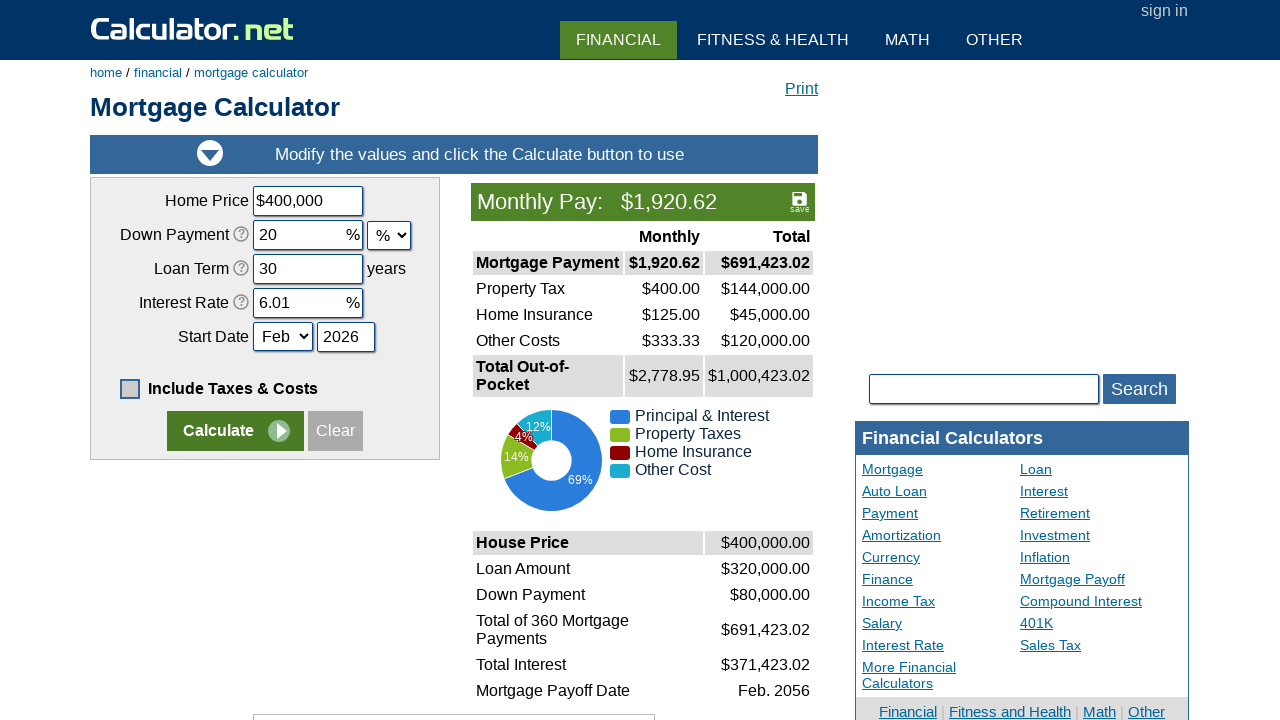

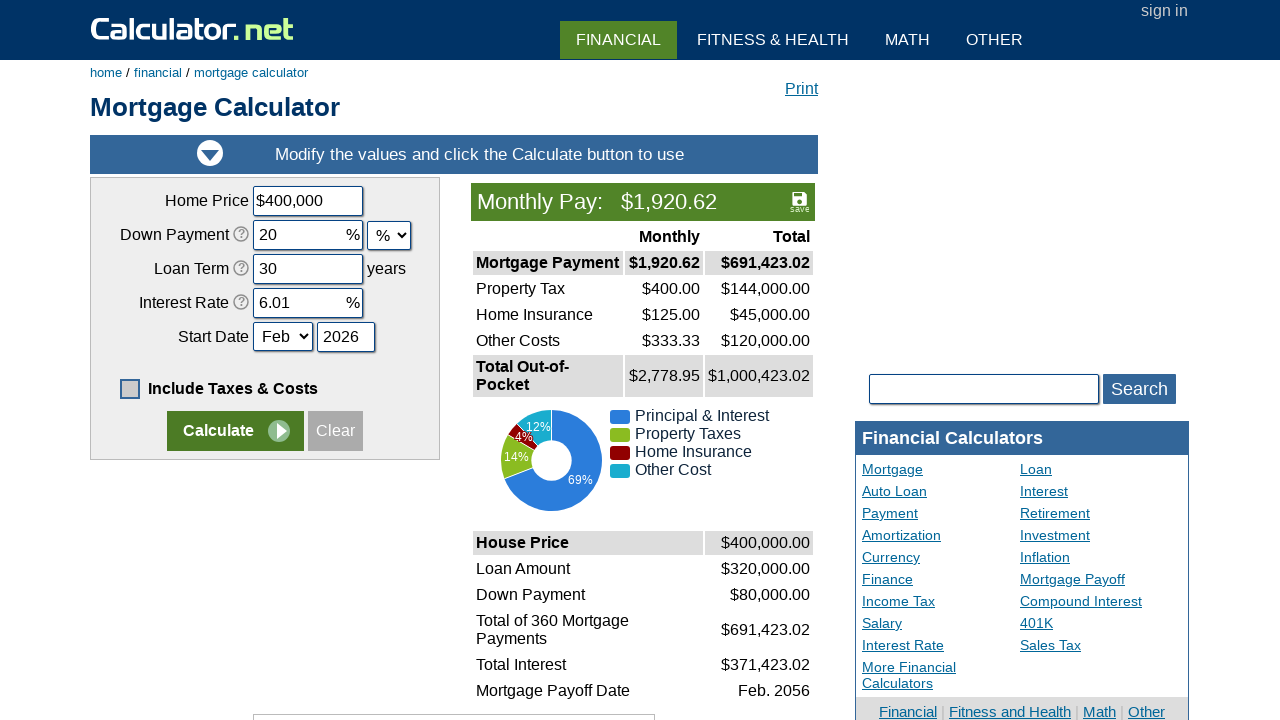